Navigates to WebdriverIO homepage and retrieves the subtitle text from the hero section

Starting URL: https://webdriver.io

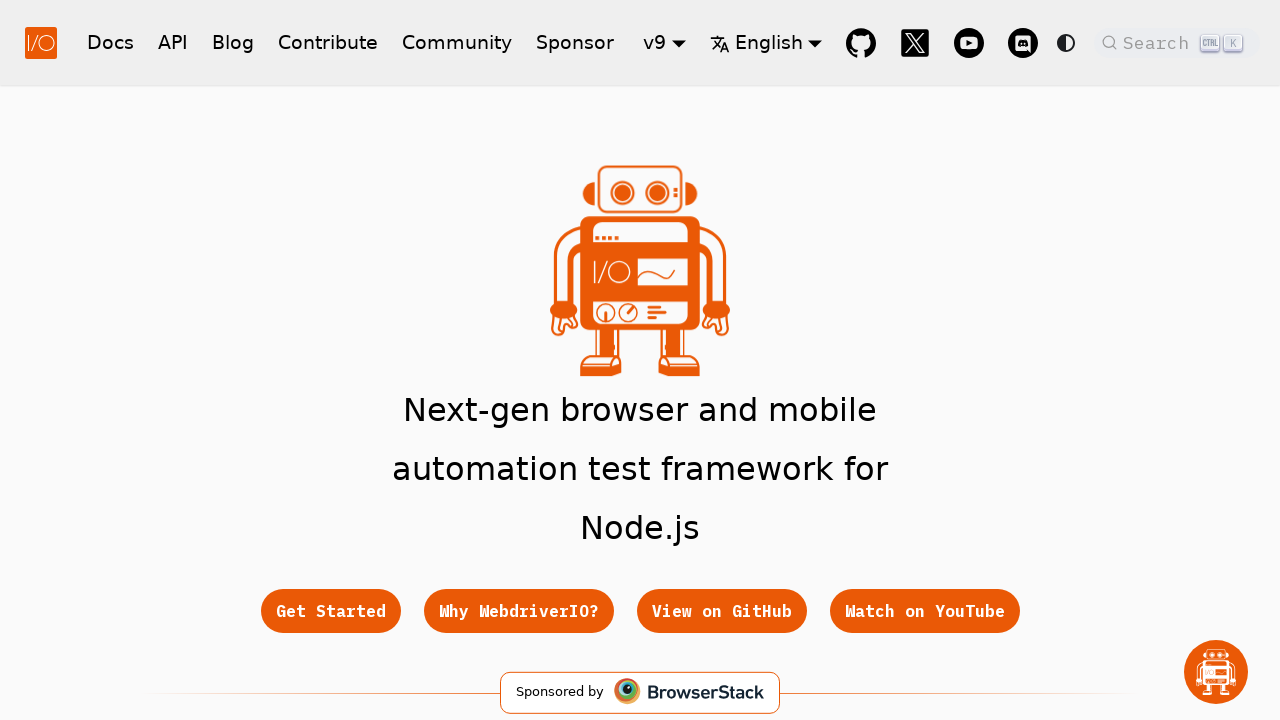

Waited for hero subtitle element to be visible
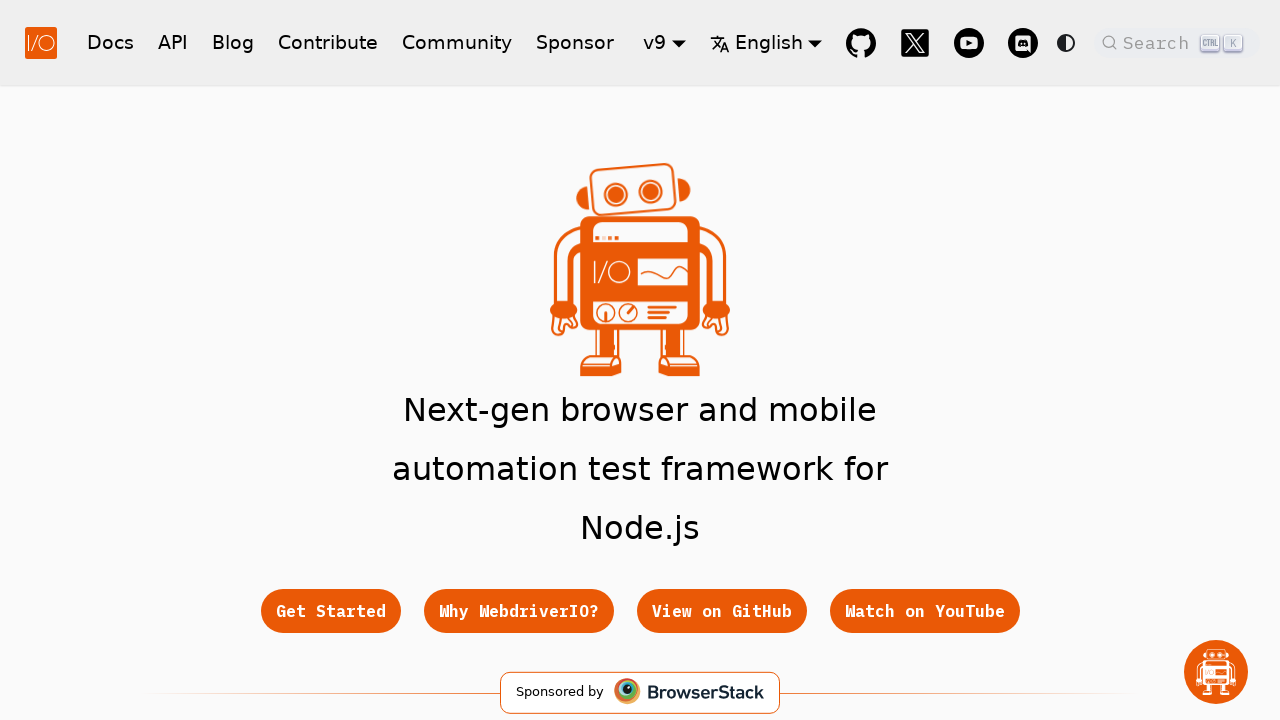

Retrieved text content from hero subtitle
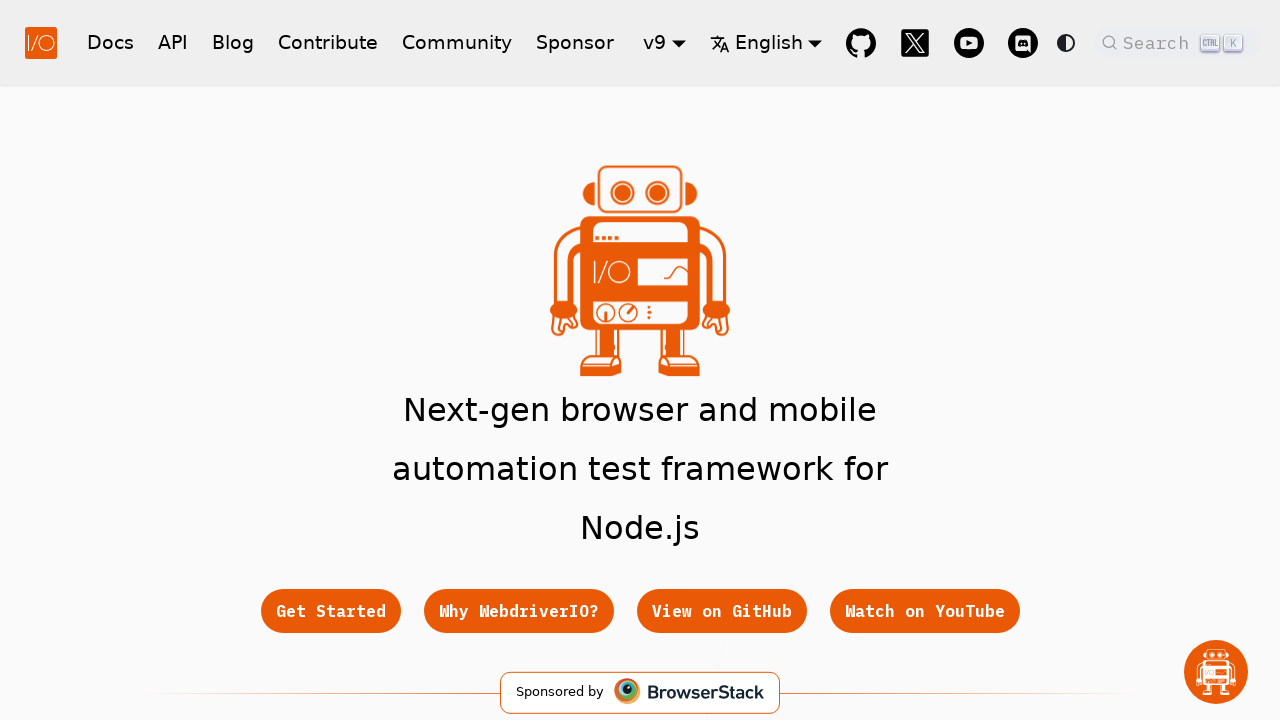

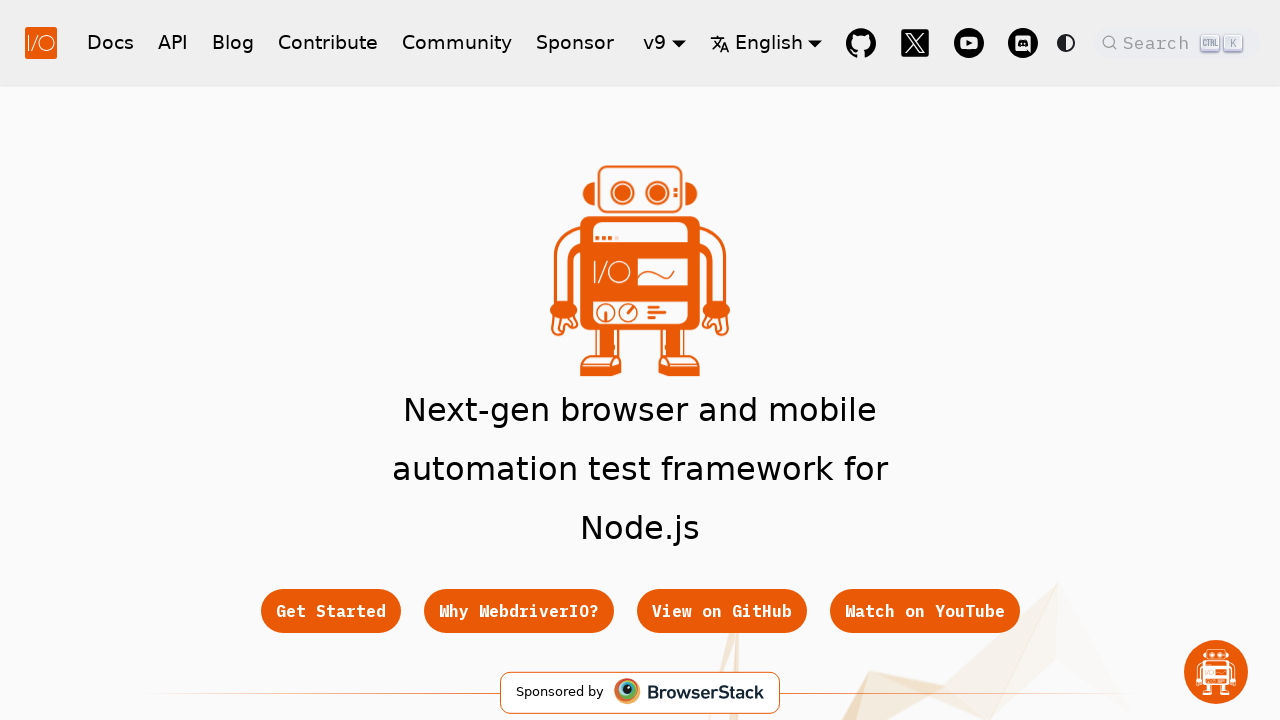